Plays the HTML5 helicopter game by clicking on the game canvas to start/control the helicopter, holding the click for a duration to play the game.

Starting URL: https://funhtml5games.com/helicopter/index.html

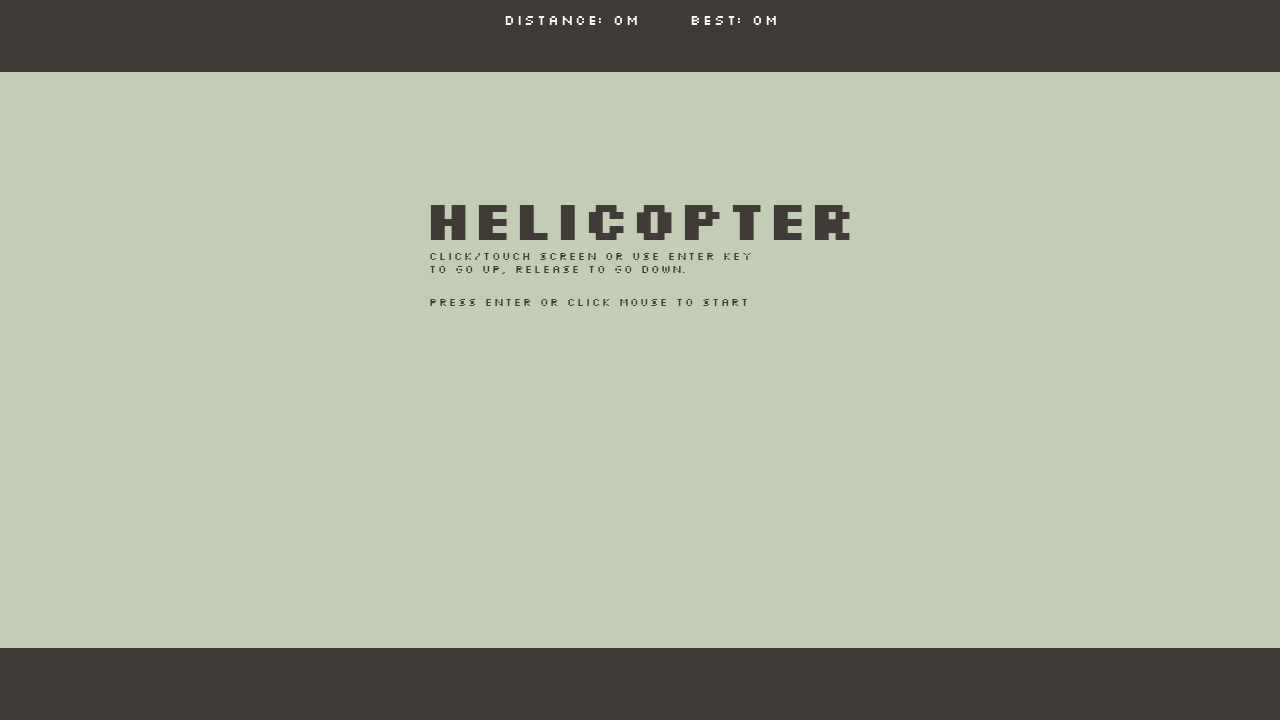

Game canvas loaded
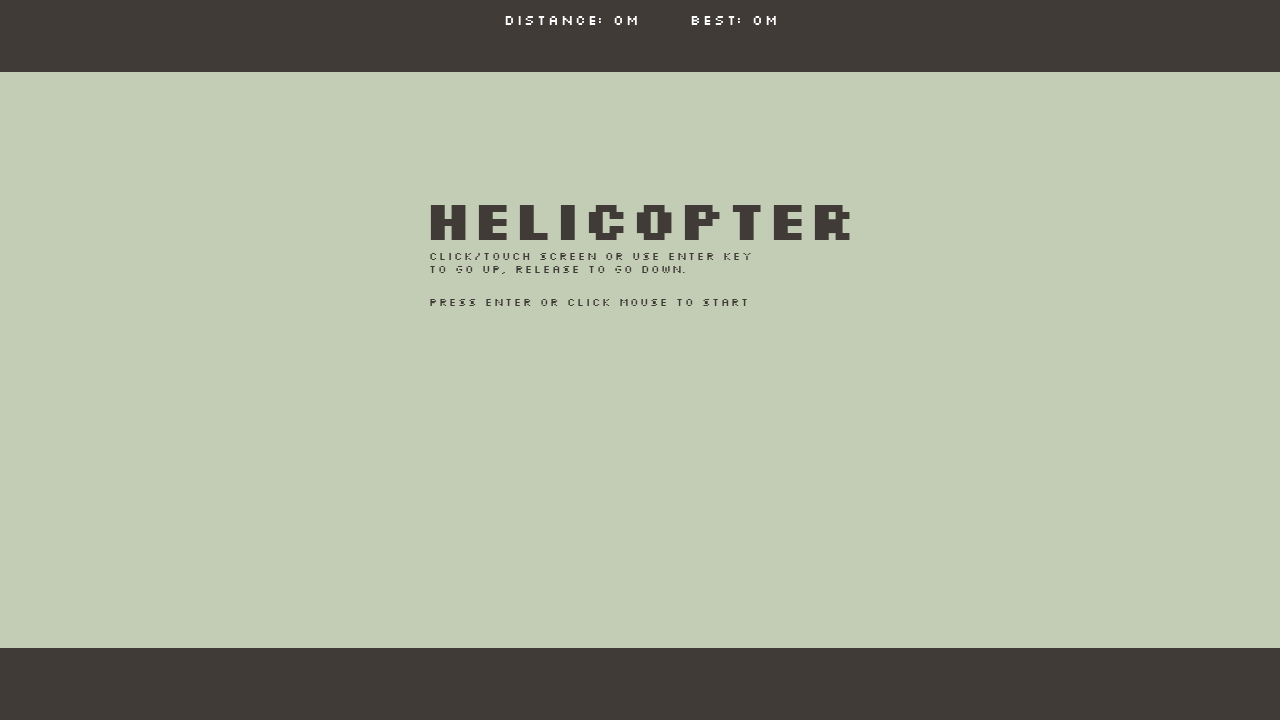

Clicked and held on game canvas to control helicopter at (640, 360) on canvas
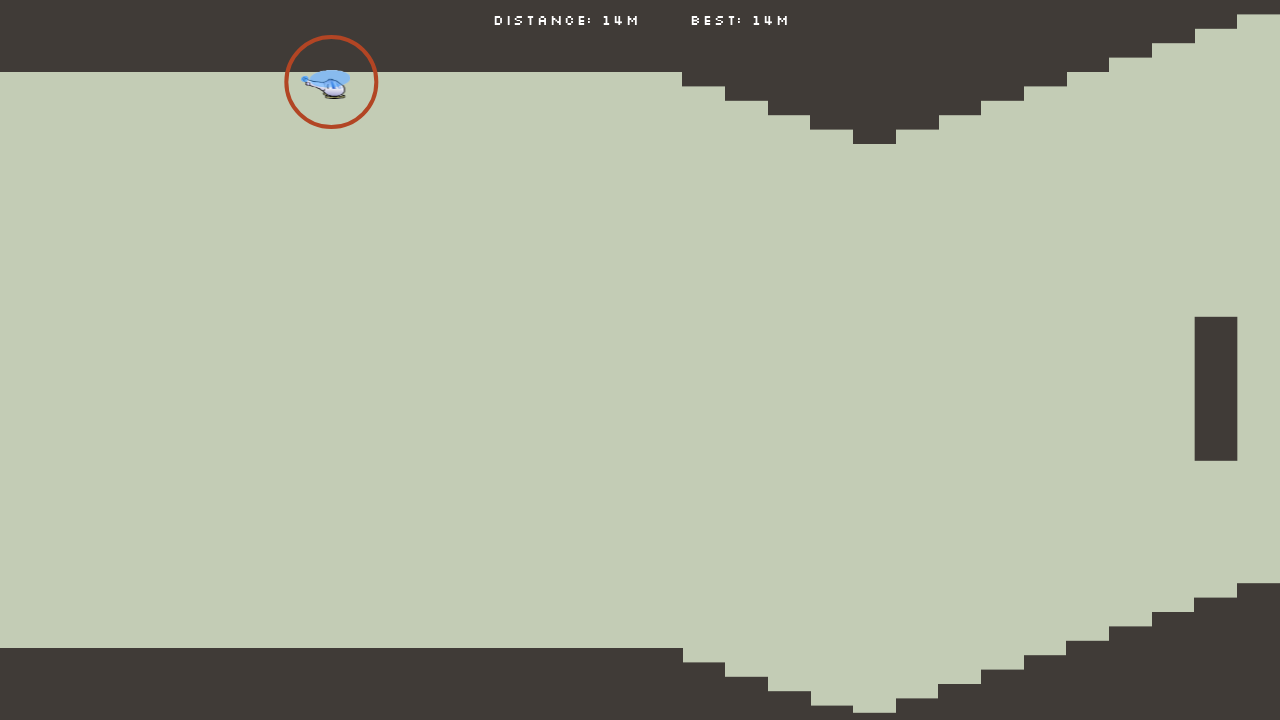

Waited for game to register score
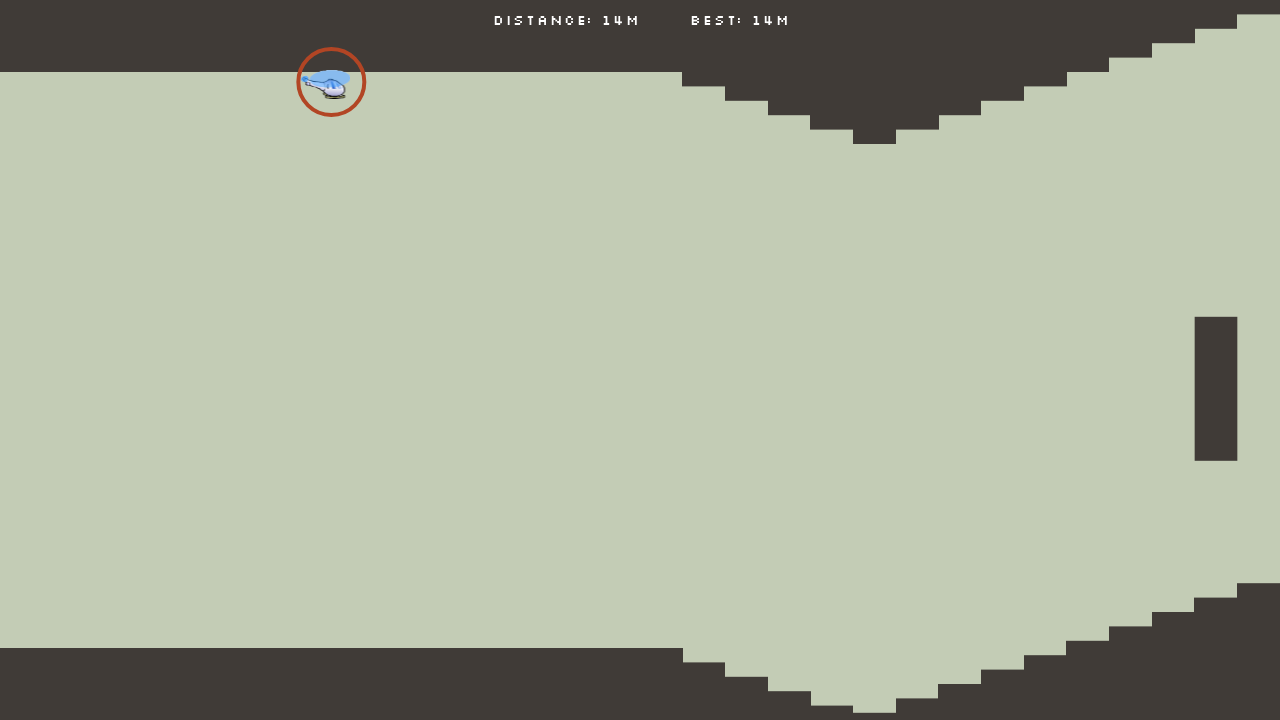

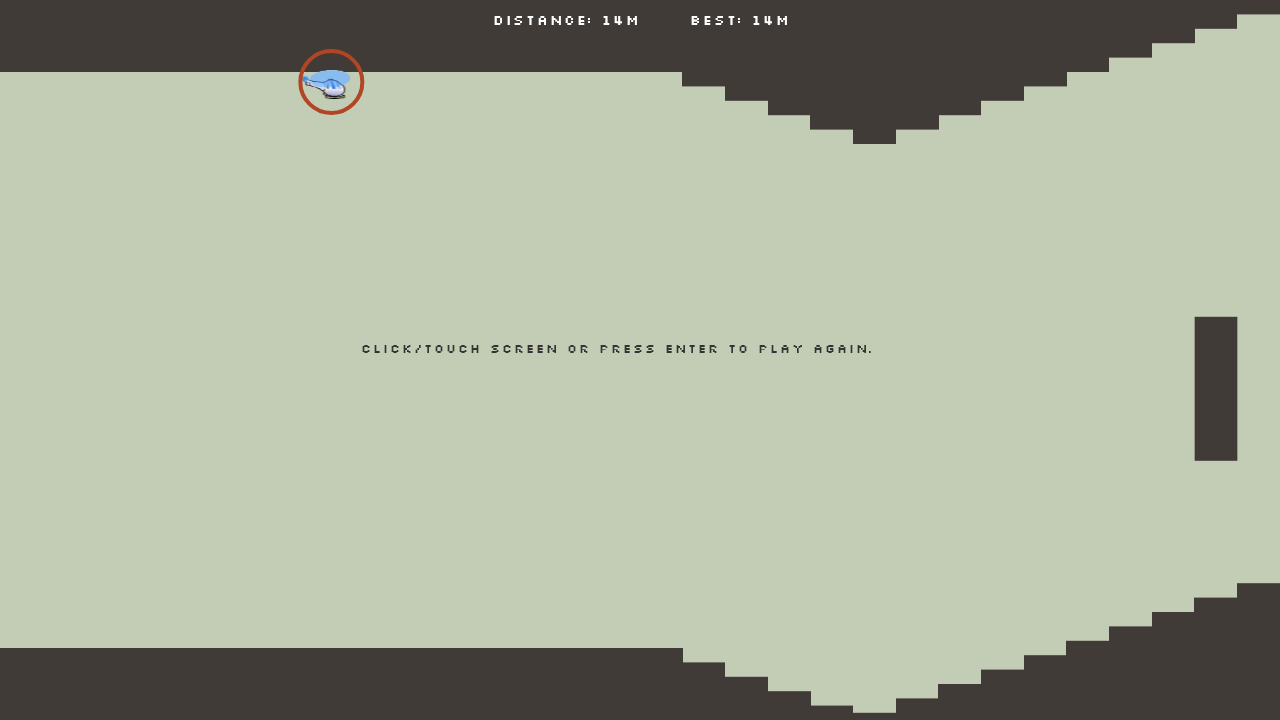